Tests various UI element interactions on a practice automation page including radio buttons, checkboxes, dropdowns, alerts, and hover actions

Starting URL: https://rahulshettyacademy.com/AutomationPractice/

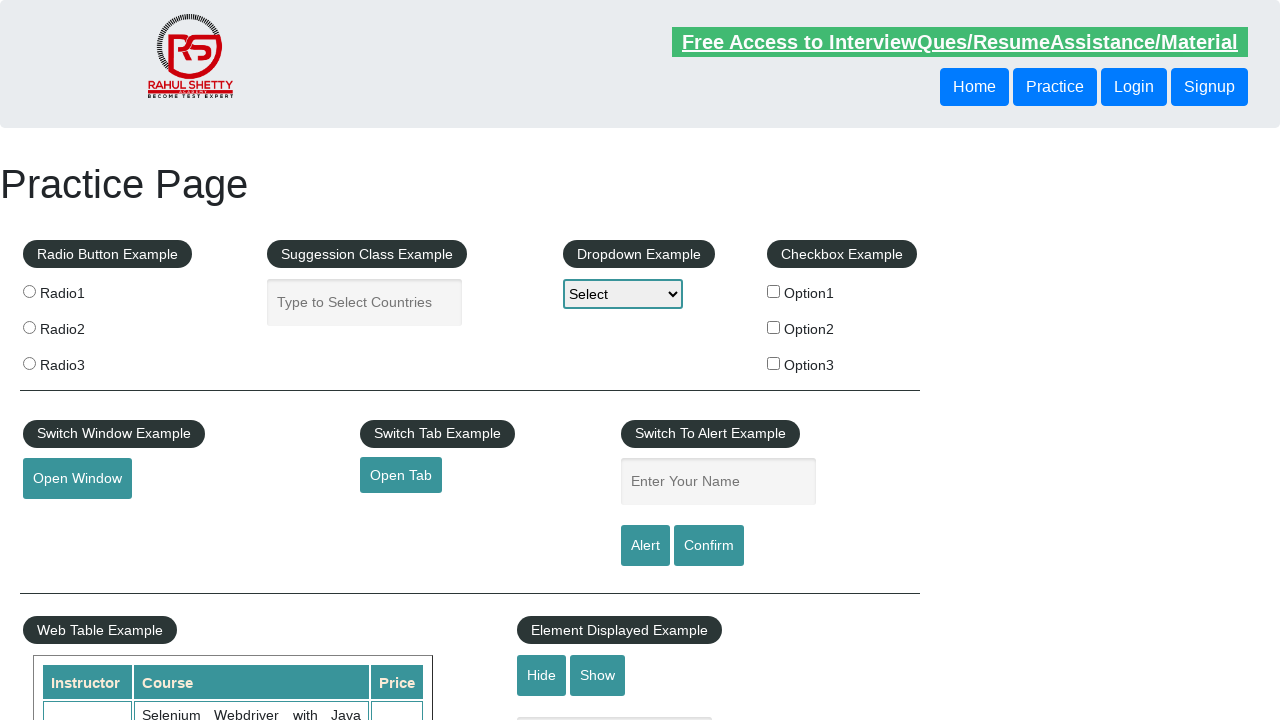

Clicked show button at (598, 675) on xpath=//input[contains(@id, 'show')]
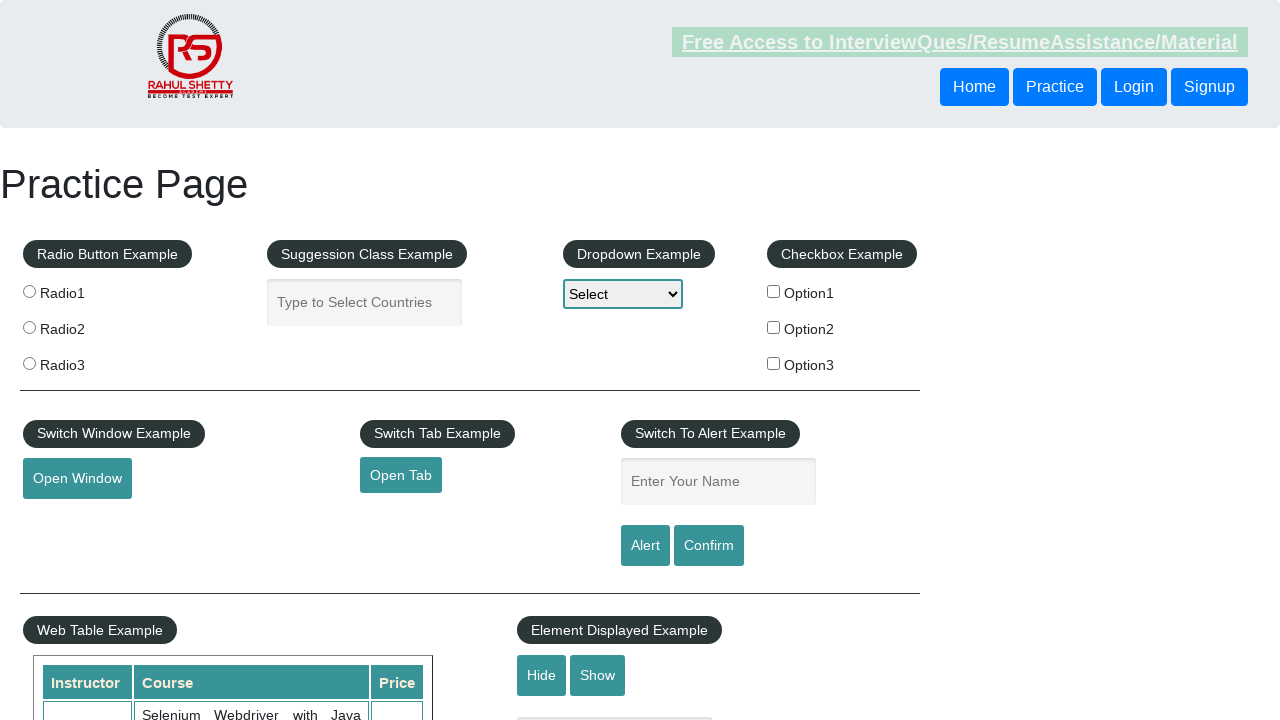

Clicked hide button at (542, 675) on xpath=//input[contains(@id, 'hide')]
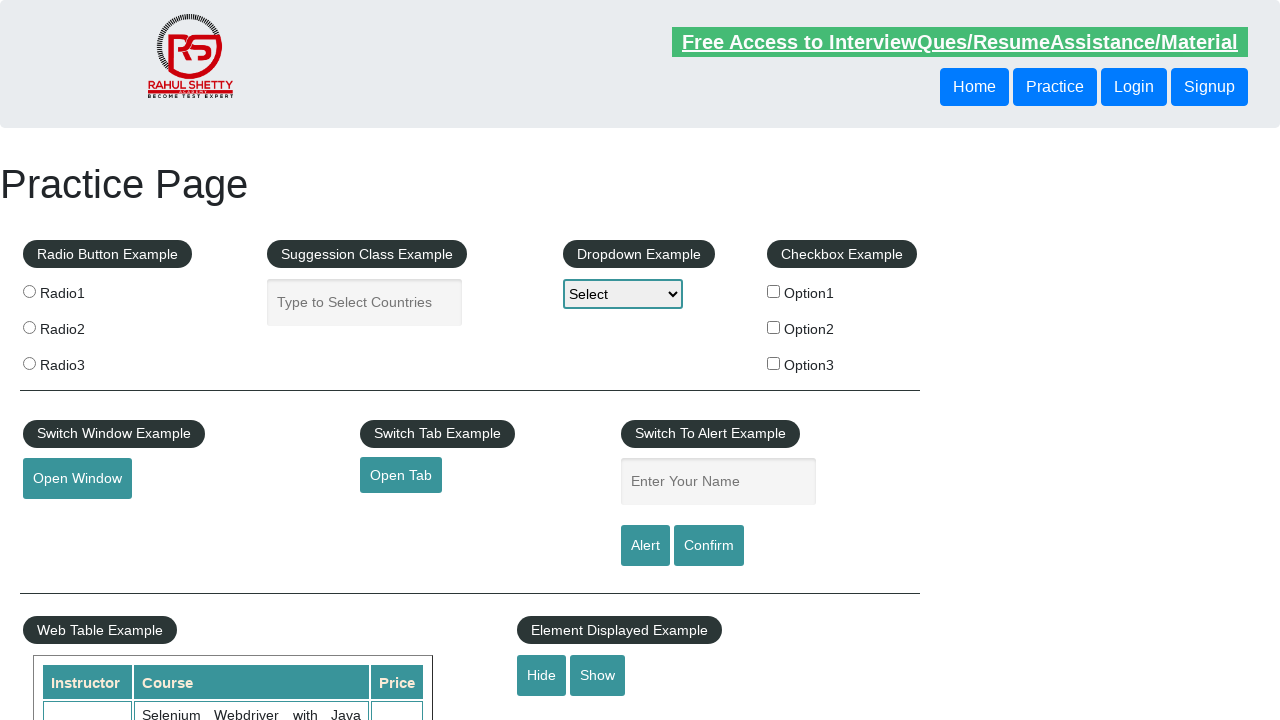

Clicked show button again at (598, 675) on xpath=//input[contains(@id, 'show')]
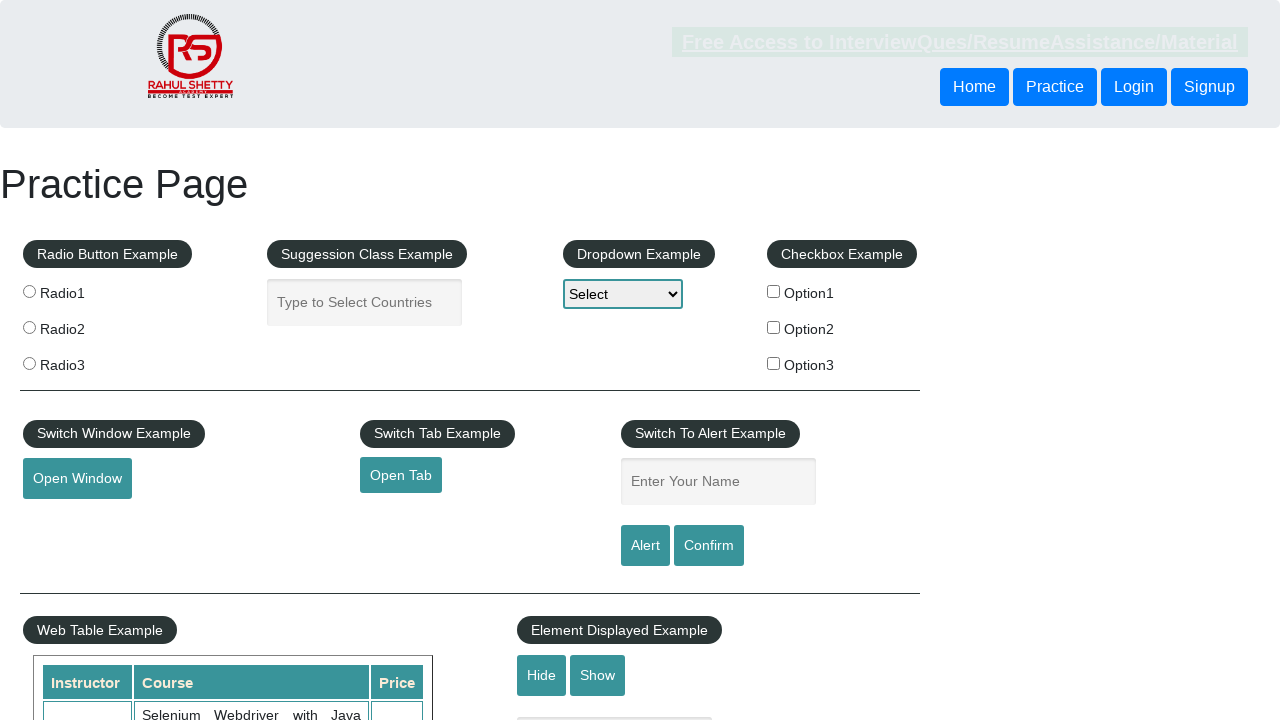

Clicked hide button again at (542, 675) on xpath=//input[contains(@id, 'hide')]
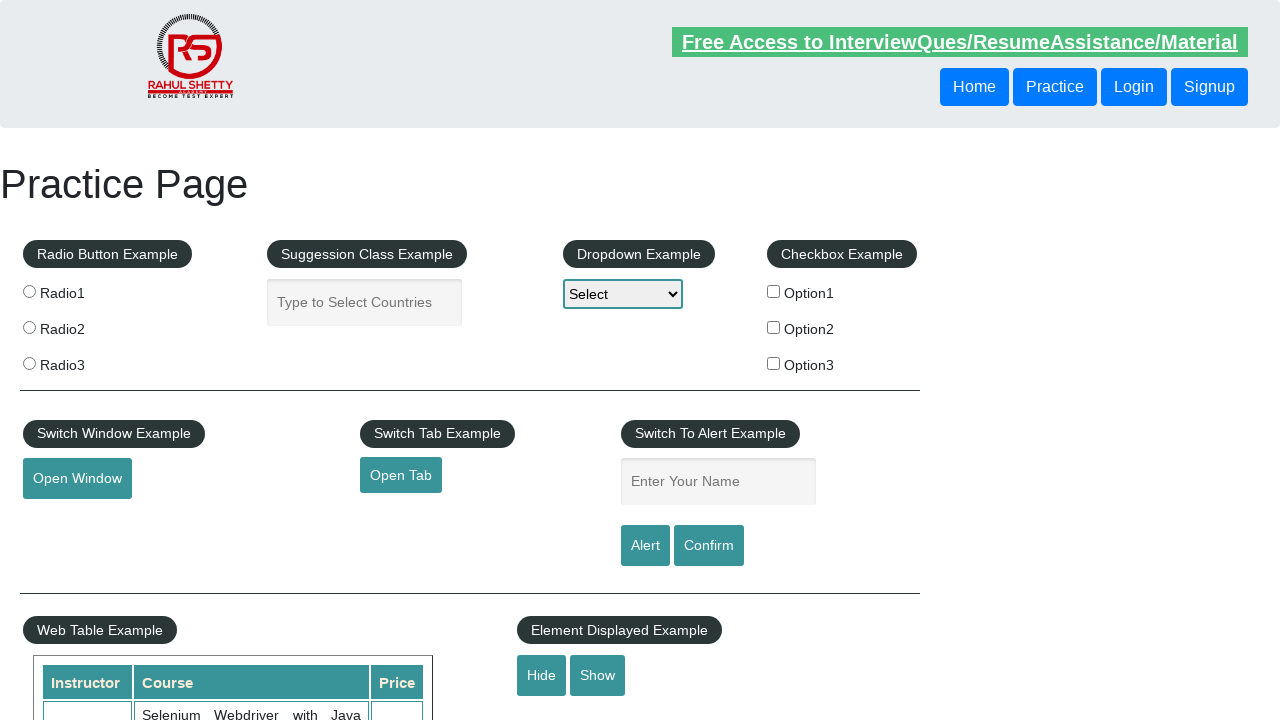

Filled country textbox with 'Chile' on #autocomplete
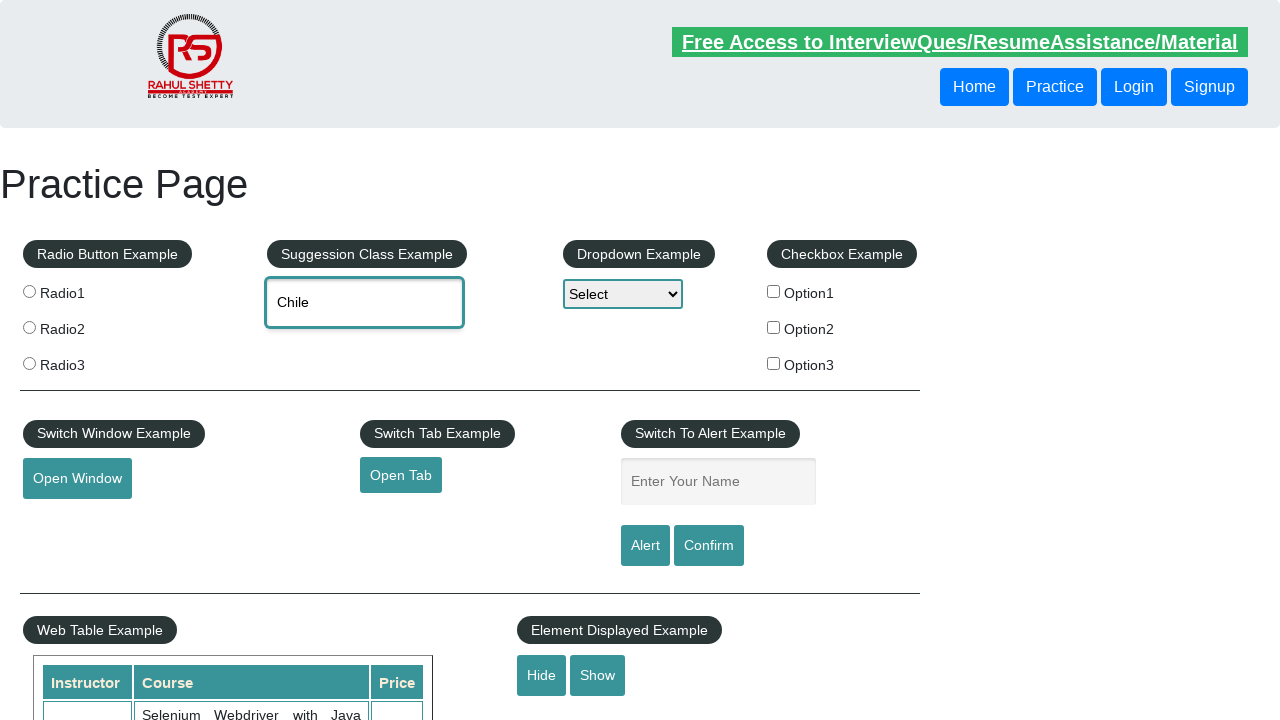

Cleared country textbox on #autocomplete
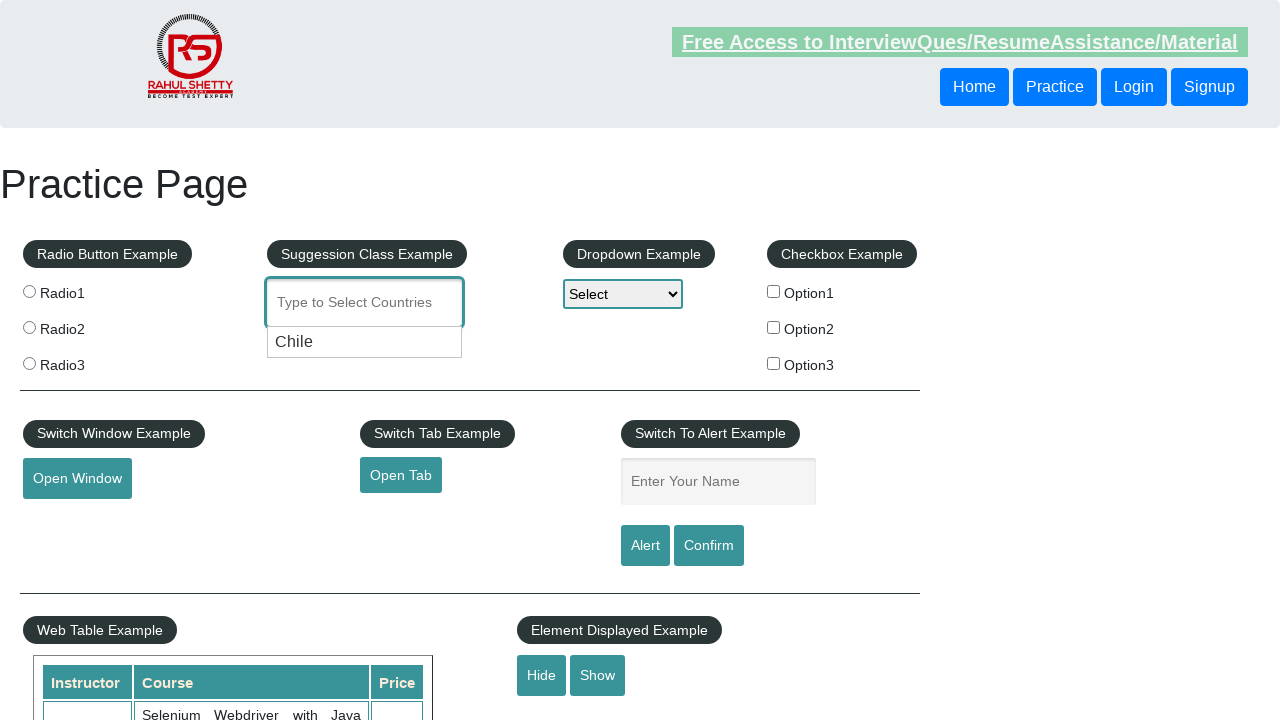

Filled name input with 'Esmeralda' on xpath=//input[contains(@name, 'name')]
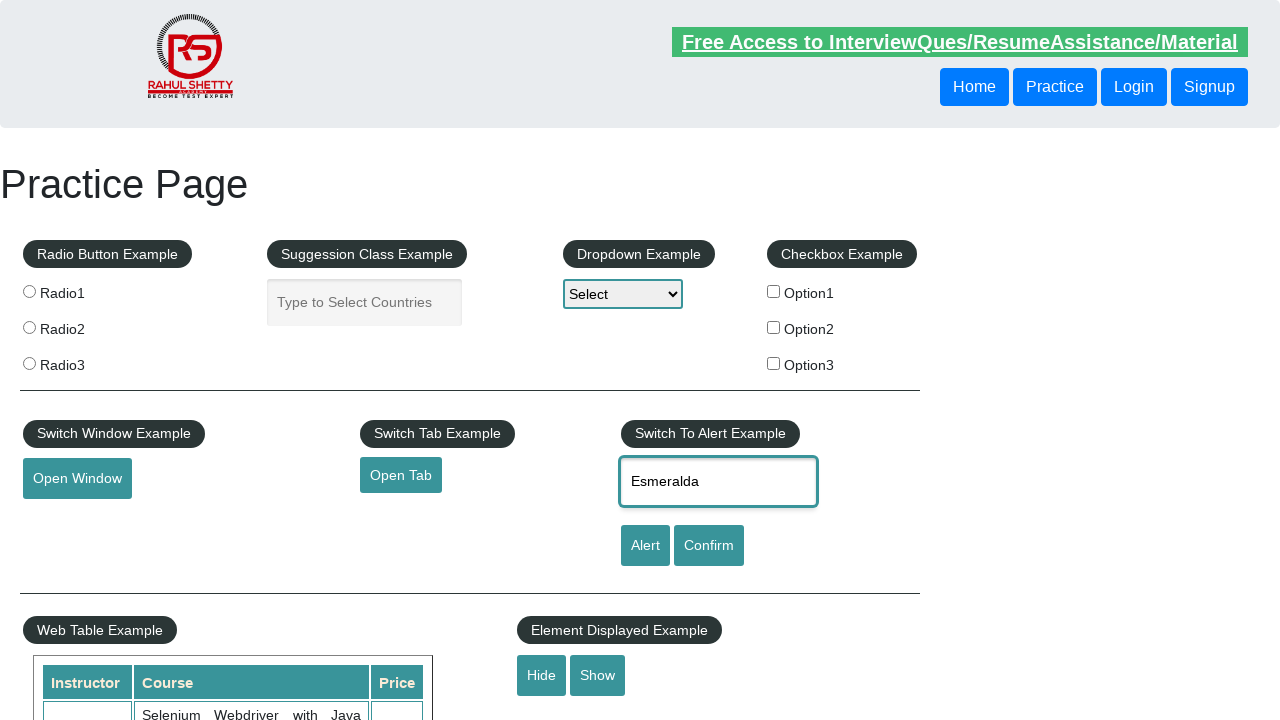

Cleared name input on xpath=//input[contains(@name, 'name')]
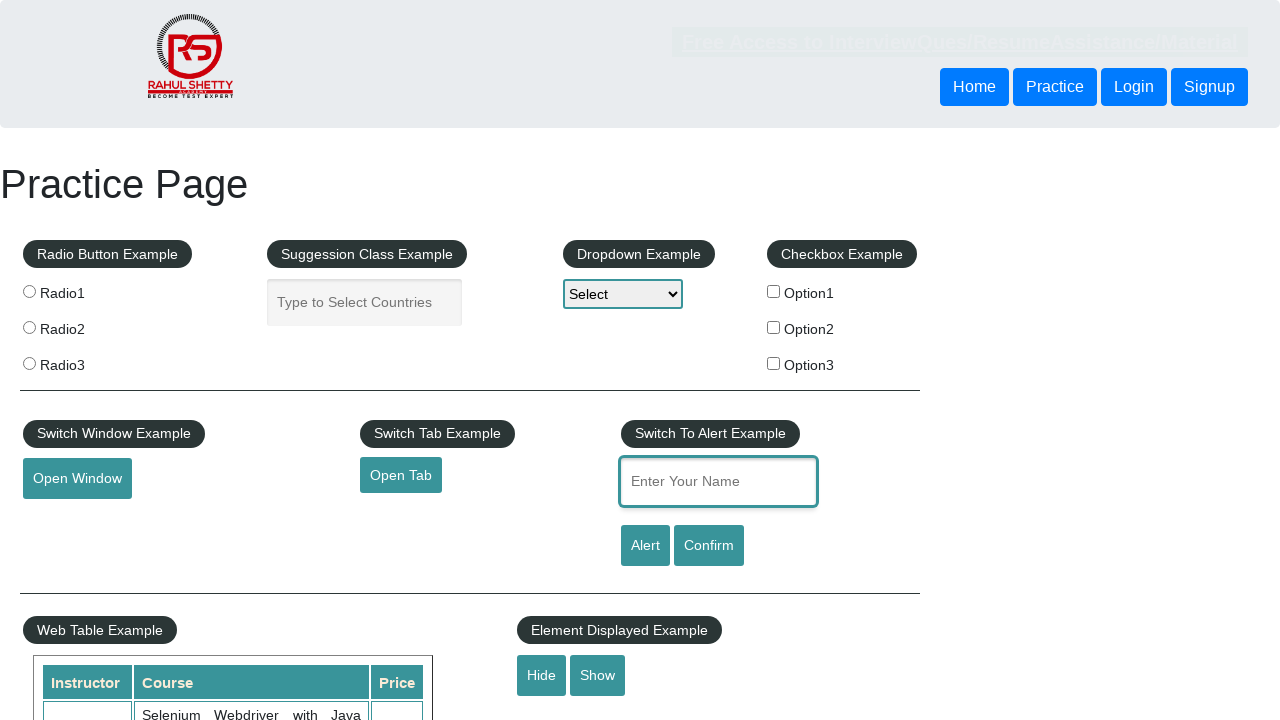

Clicked hide button to test visibility at (542, 675) on xpath=//input[contains(@id, 'hide')]
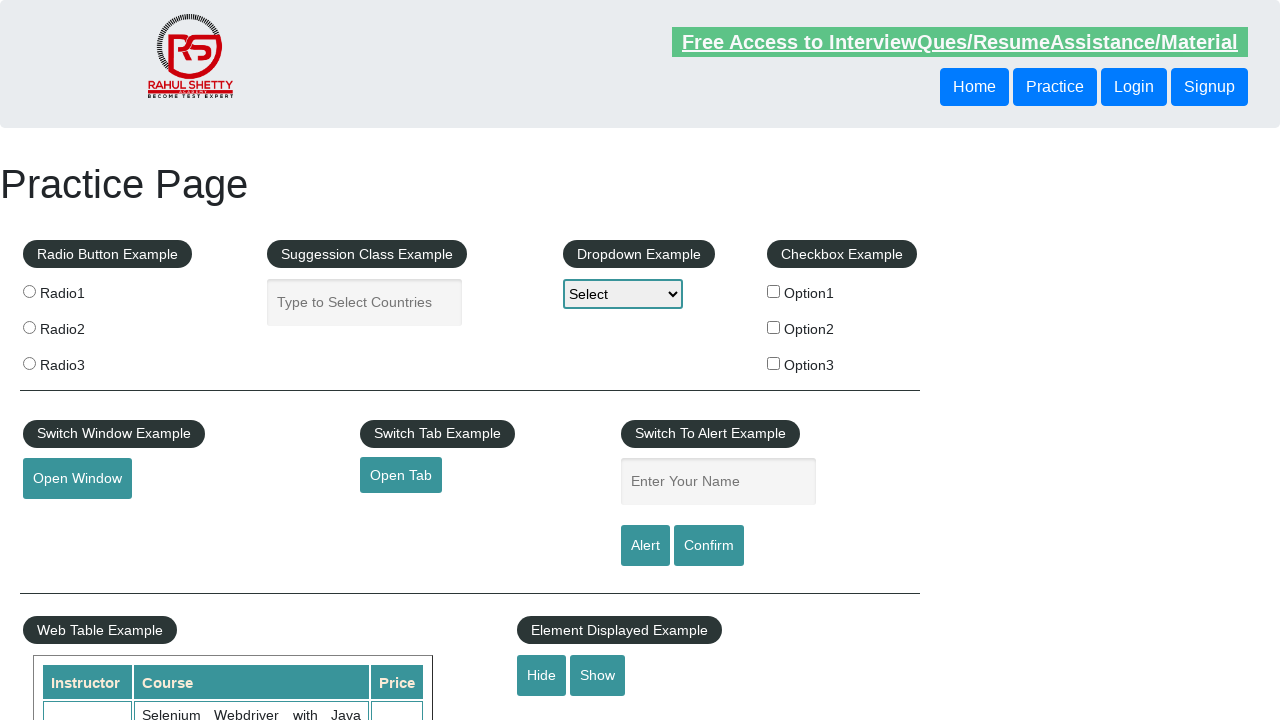

Clicked show button to test visibility at (598, 675) on xpath=//input[contains(@id, 'show')]
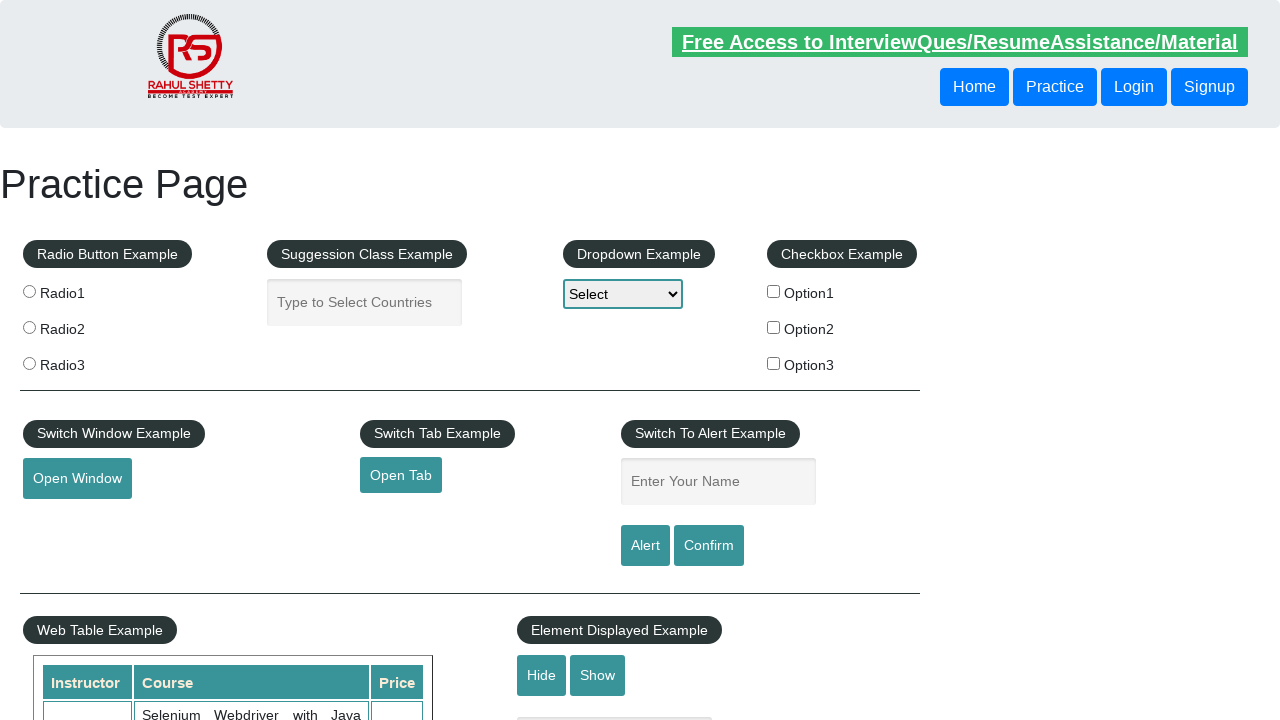

Clicked radio button 1 at (29, 291) on xpath=//label[@for='radio1']/input
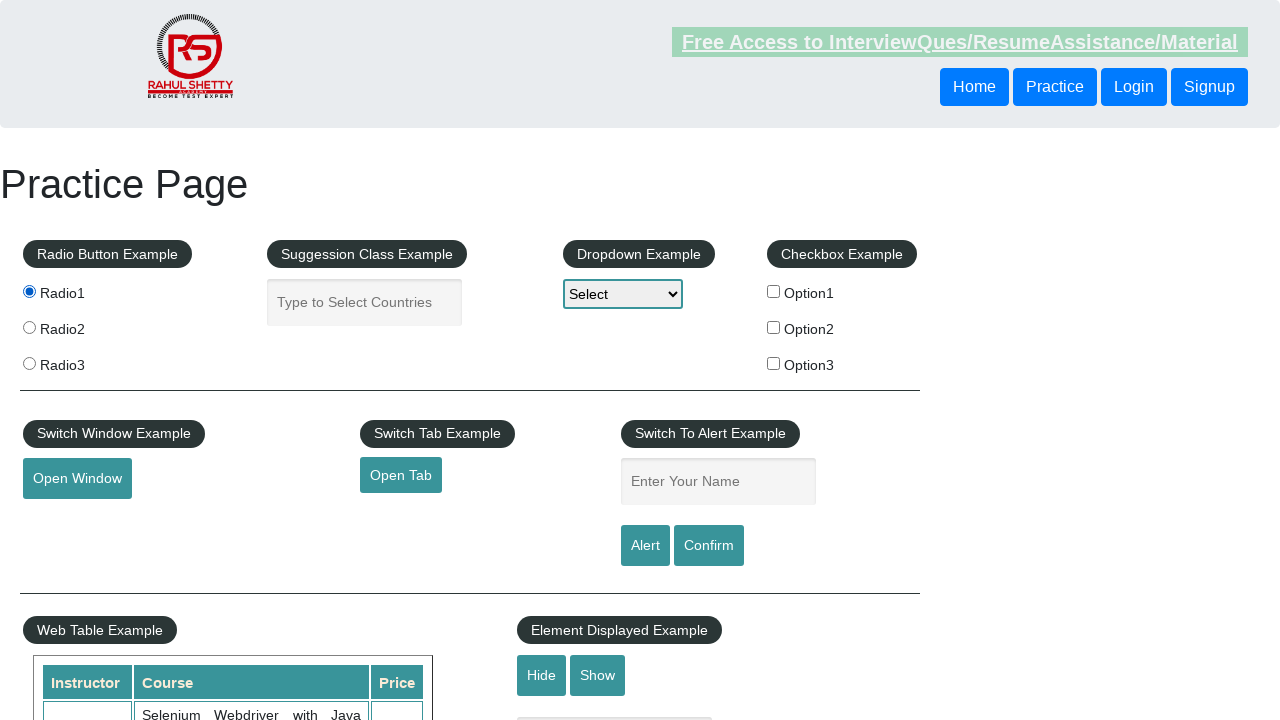

Clicked radio button 3 at (29, 363) on xpath=//input[@value='radio3']
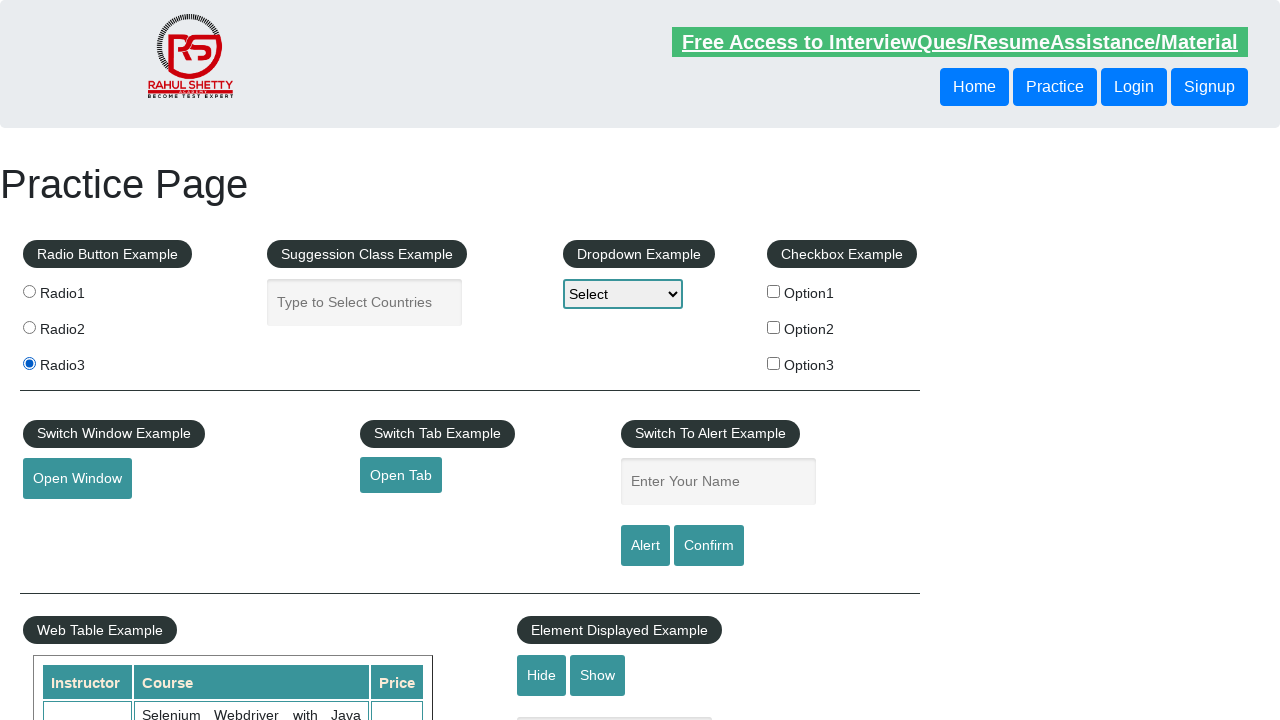

Clicked checkbox option 1 at (774, 291) on #checkBoxOption1
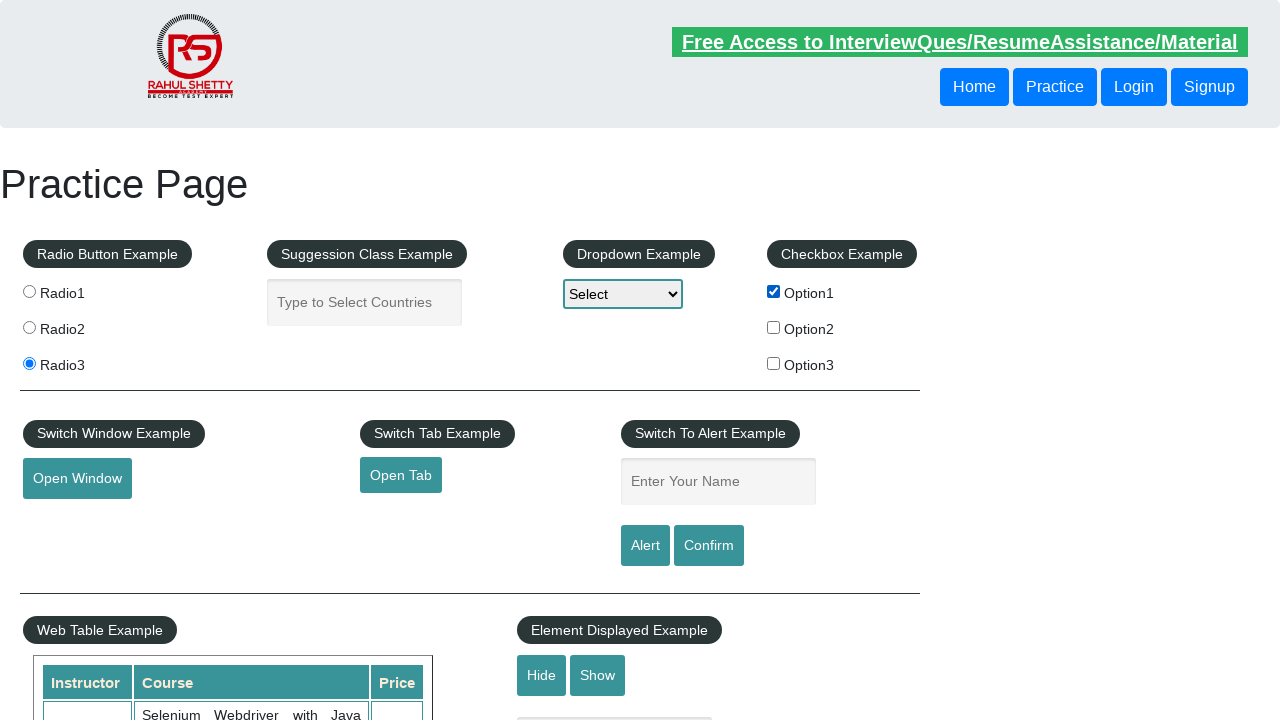

Clicked checkbox option 3 at (774, 363) on #checkBoxOption3
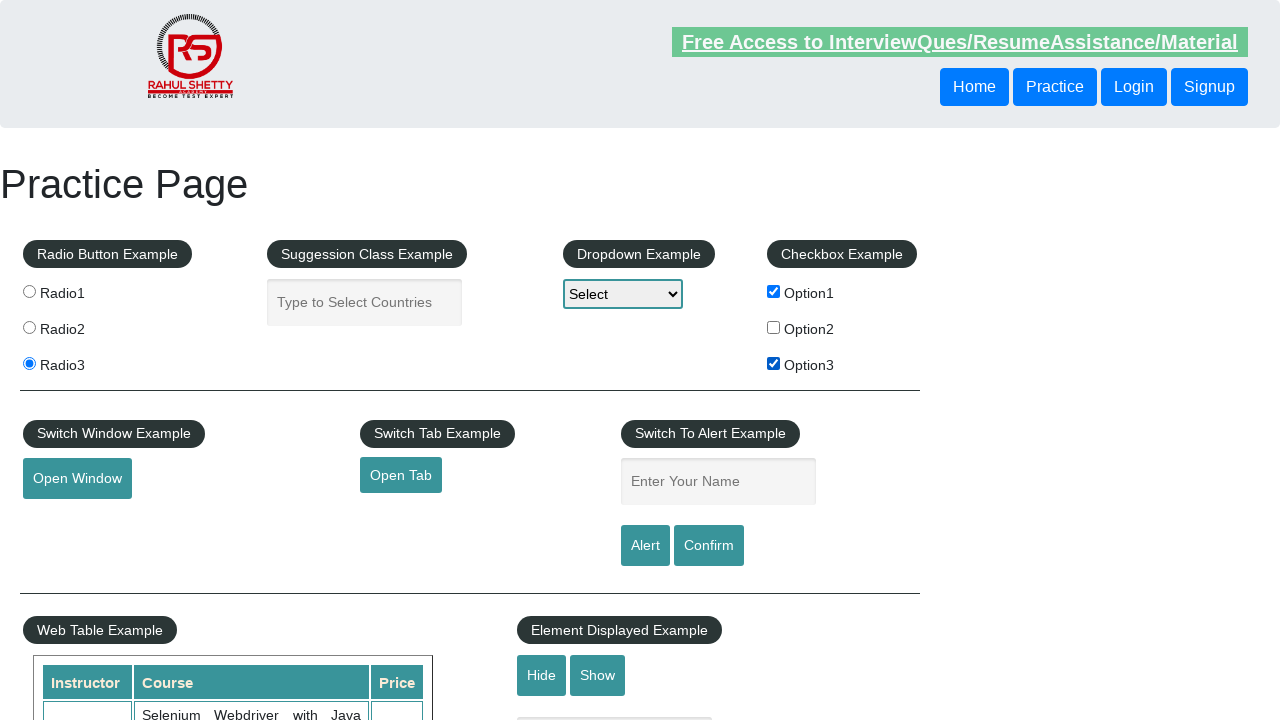

Clicked alert button at (645, 546) on #alertbtn
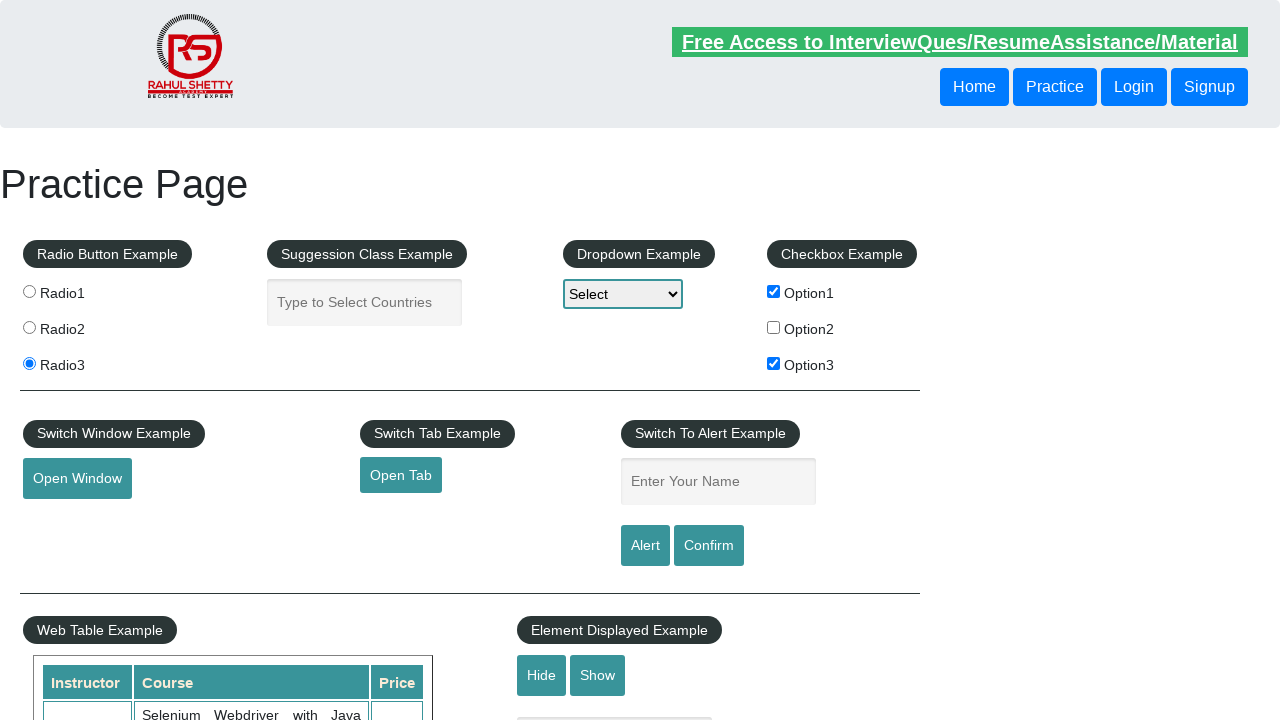

Accepted alert dialog
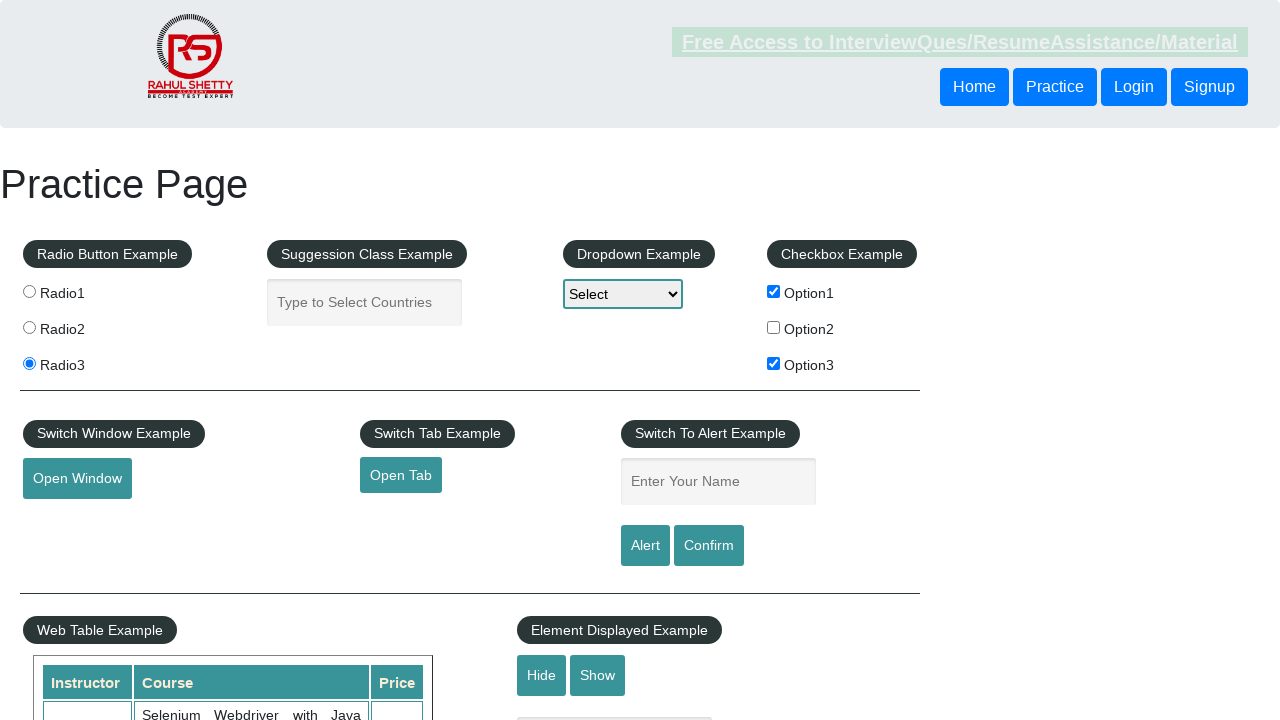

Clicked confirm button first time at (709, 546) on #confirmbtn
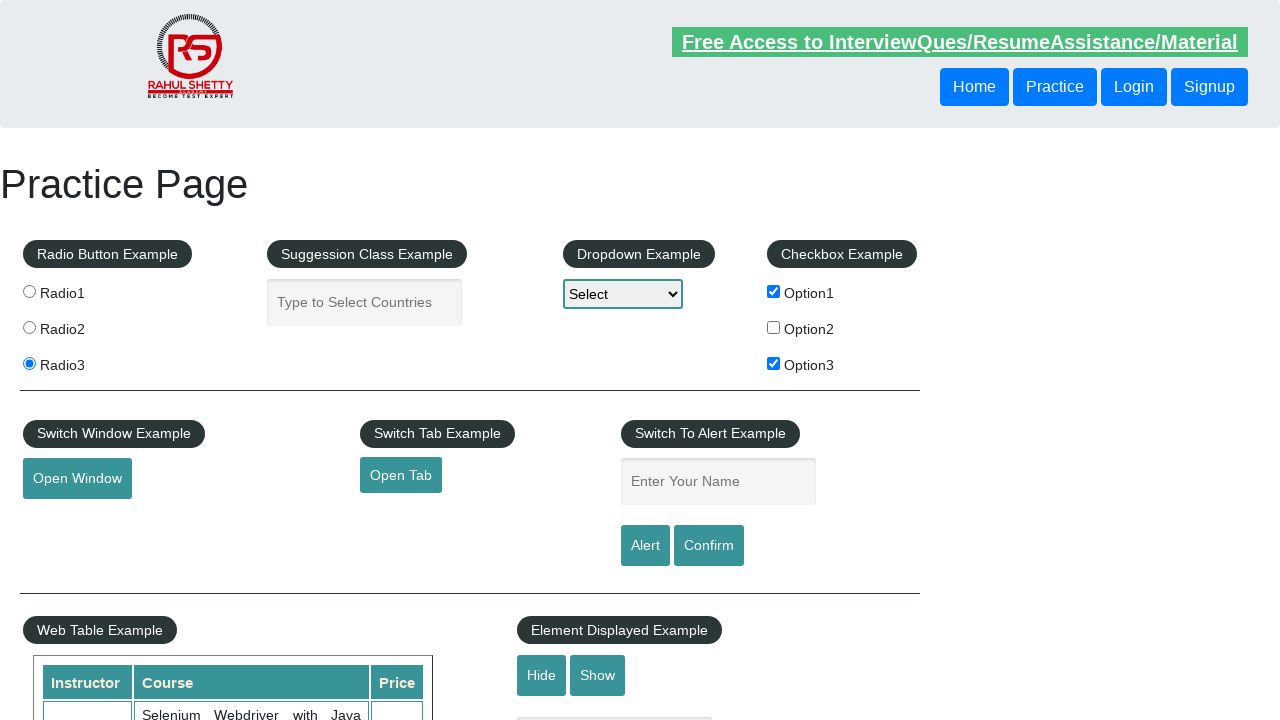

Clicked confirm button second time at (709, 546) on #confirmbtn
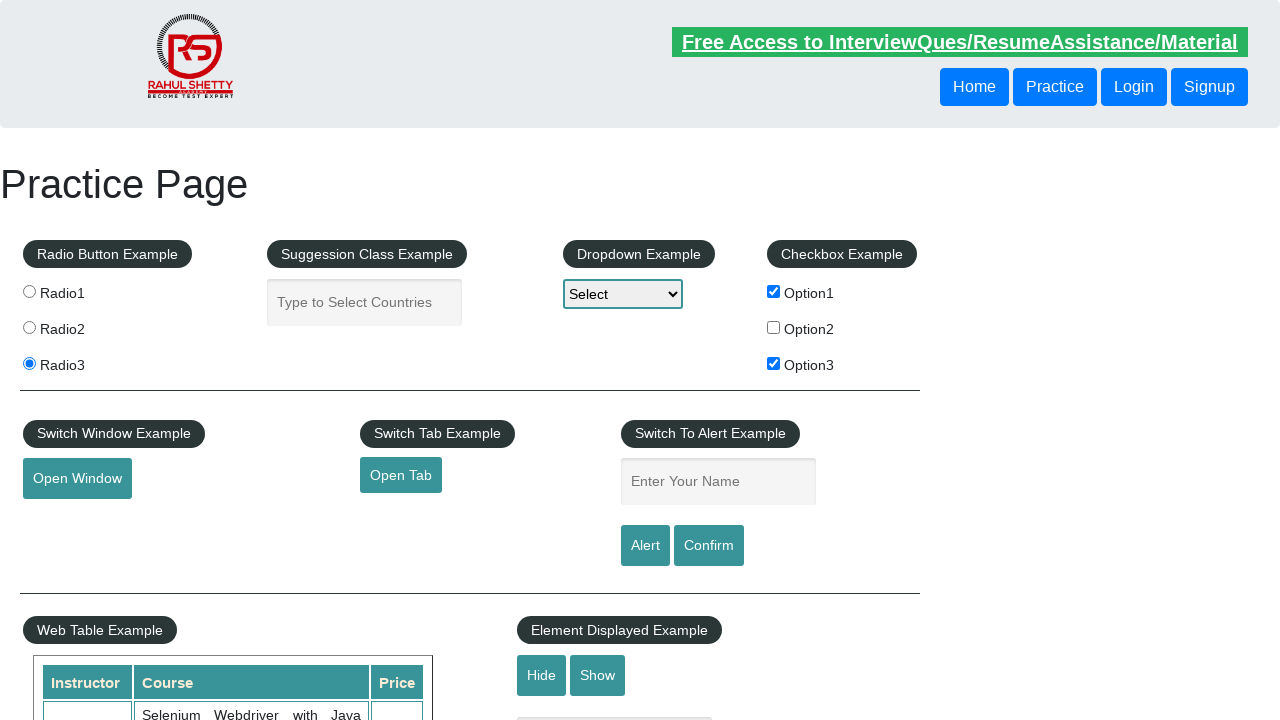

Dismissed confirm dialog
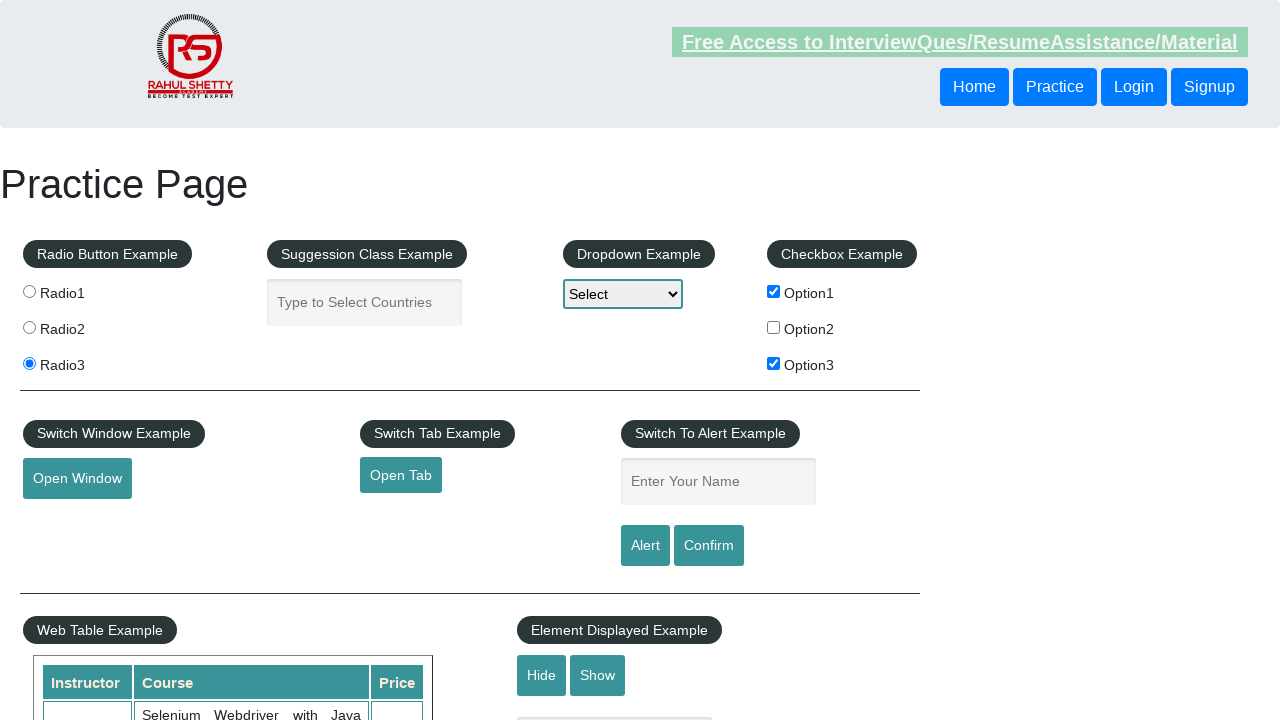

Selected dropdown option by index 2 on #dropdown-class-example
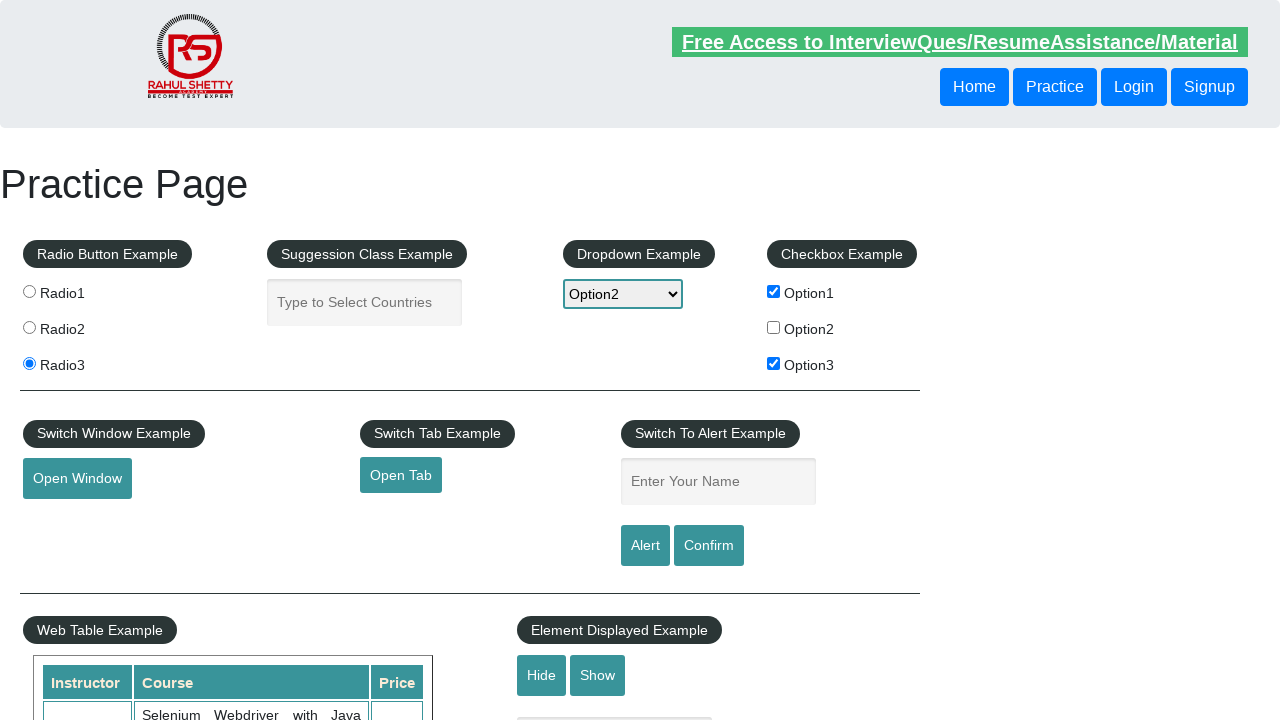

Waited 3 seconds
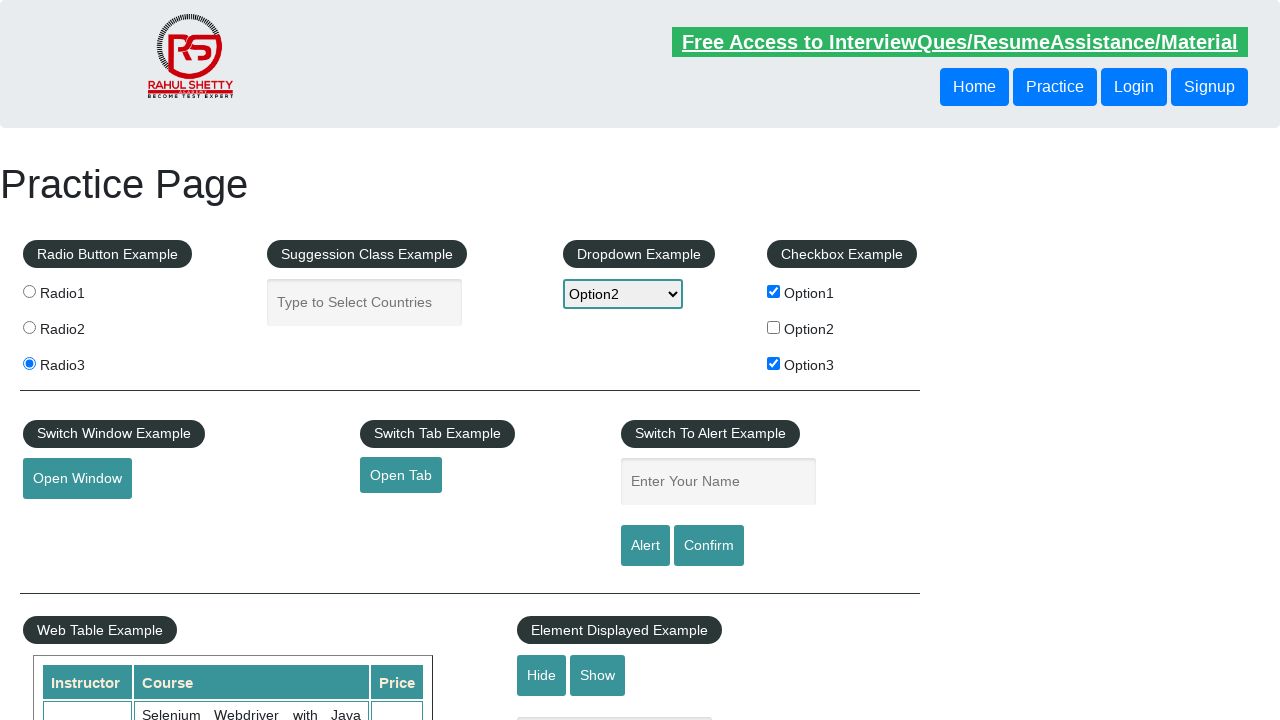

Selected dropdown option by value 'option1' on #dropdown-class-example
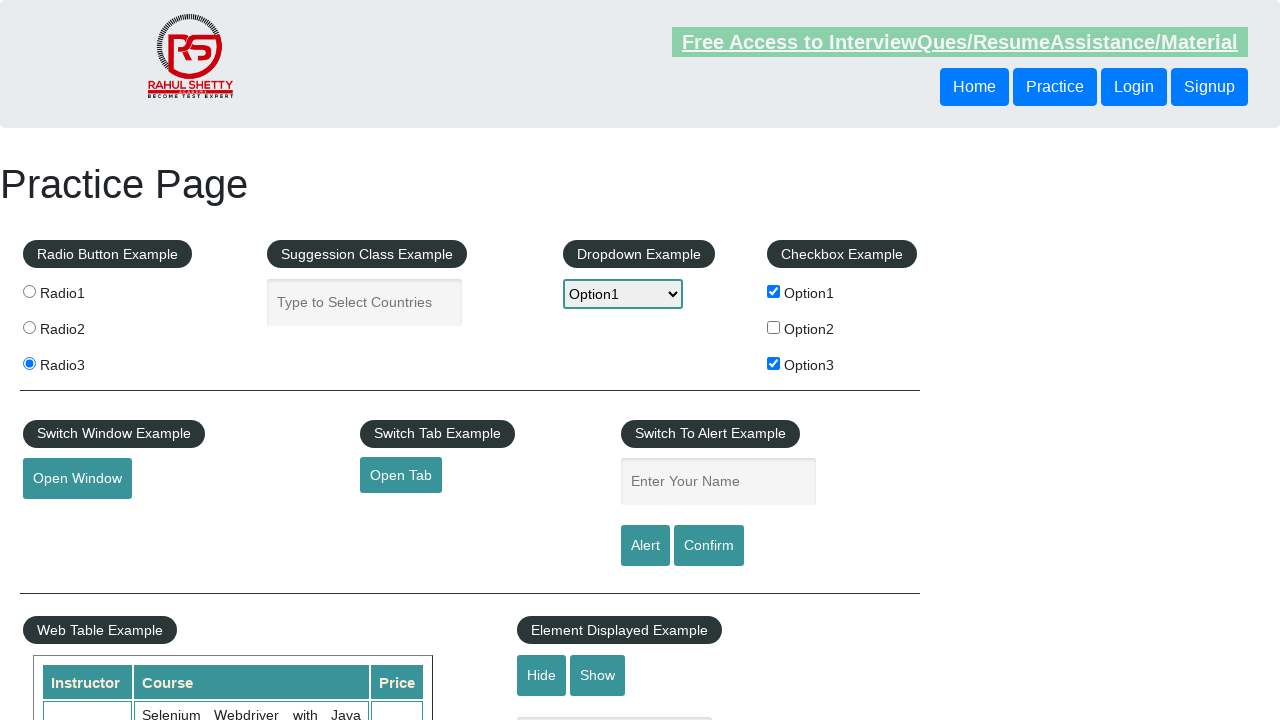

Waited 3 seconds
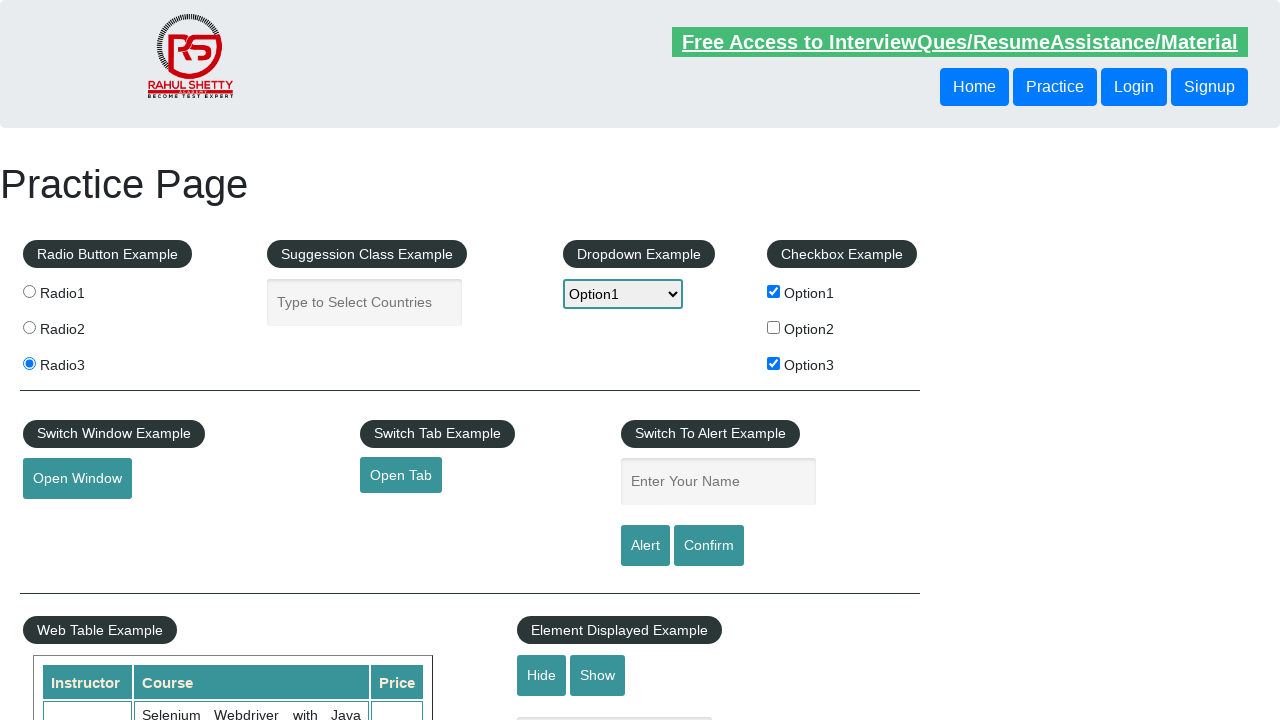

Selected dropdown option by label 'Option3' on #dropdown-class-example
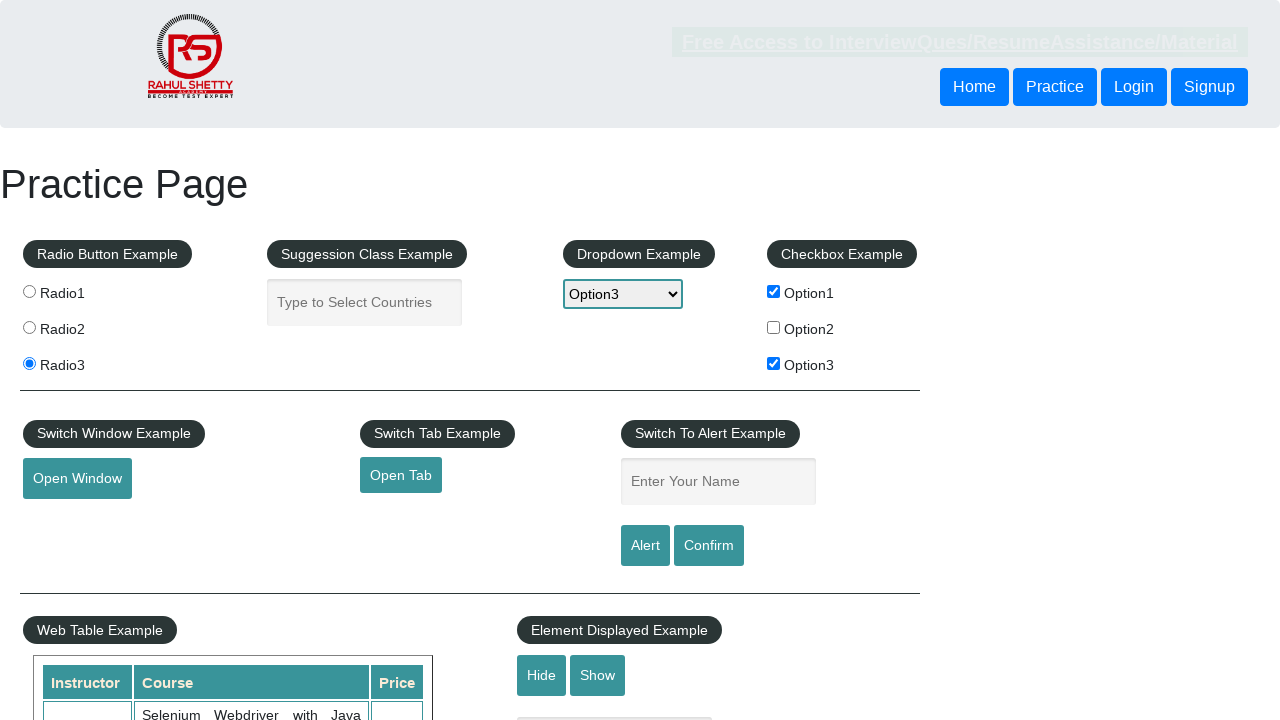

Hovered over iFrame Example legend at (89, 360) on xpath=//legend[text()='iFrame Example']
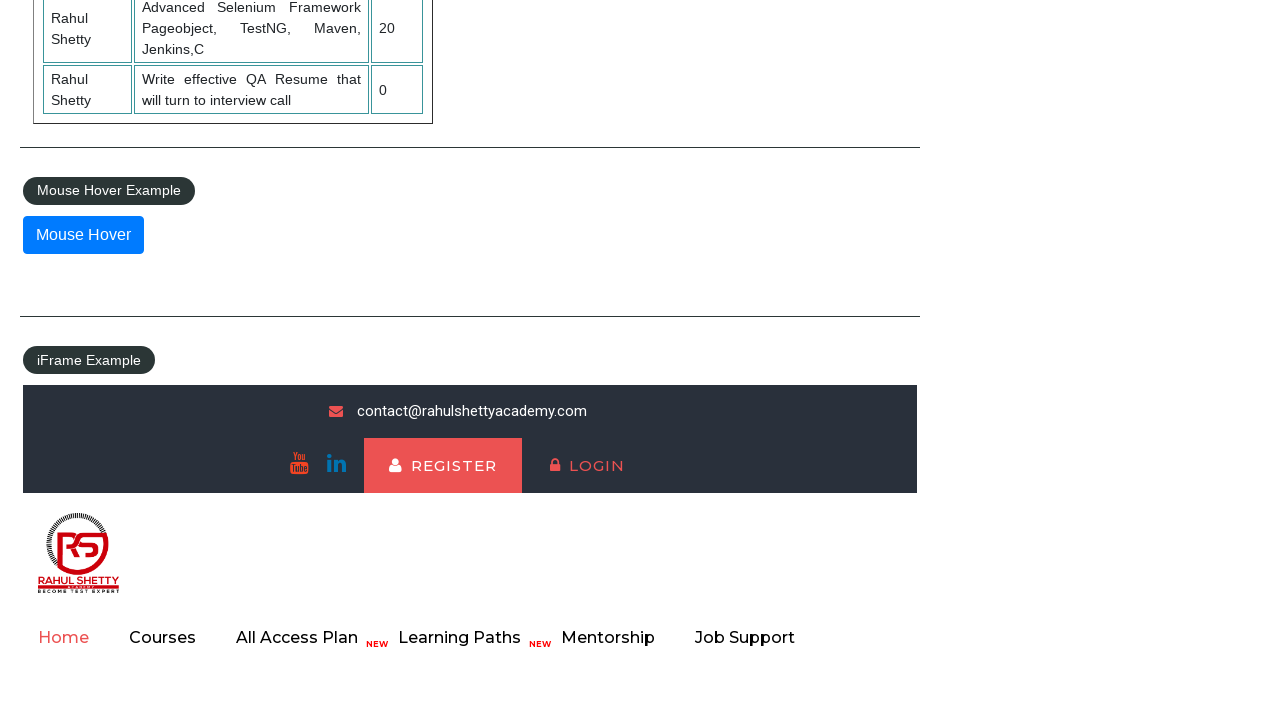

Right-clicked mouse hover button at (83, 235) on #mousehover
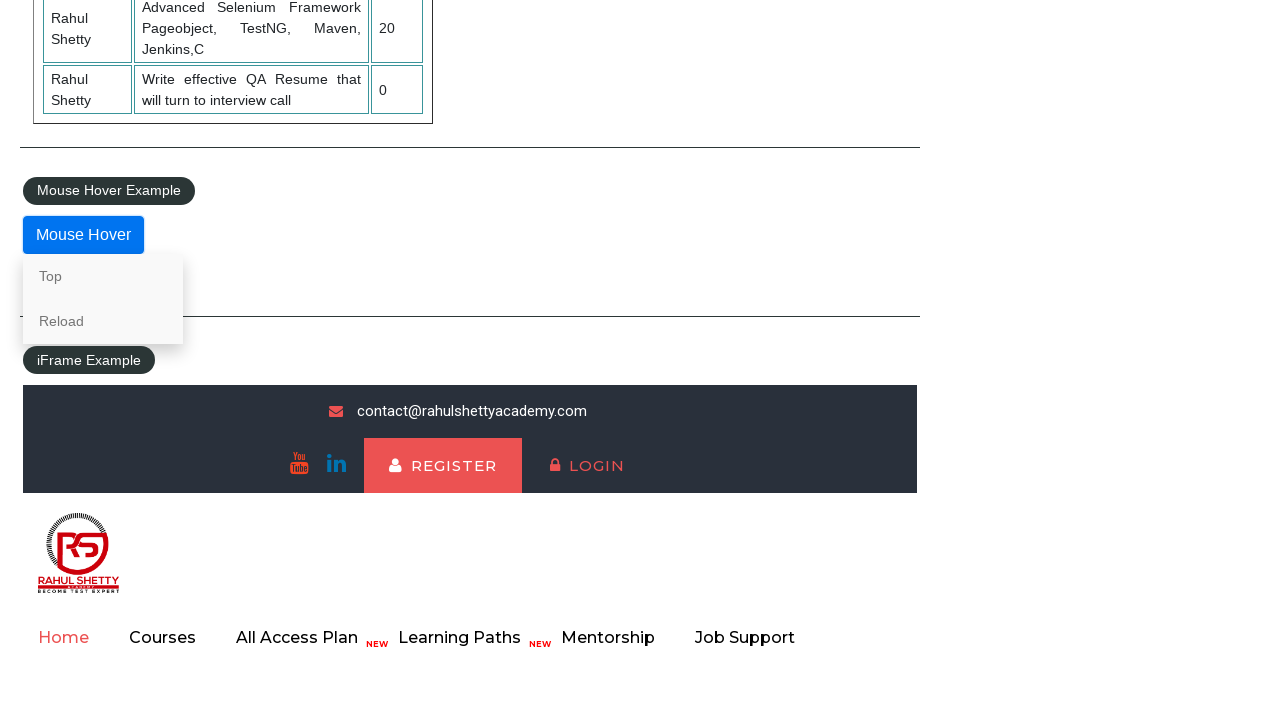

Clicked a radio button in sequence at (29, 291) on xpath=//input[@class='radioButton'] >> nth=0
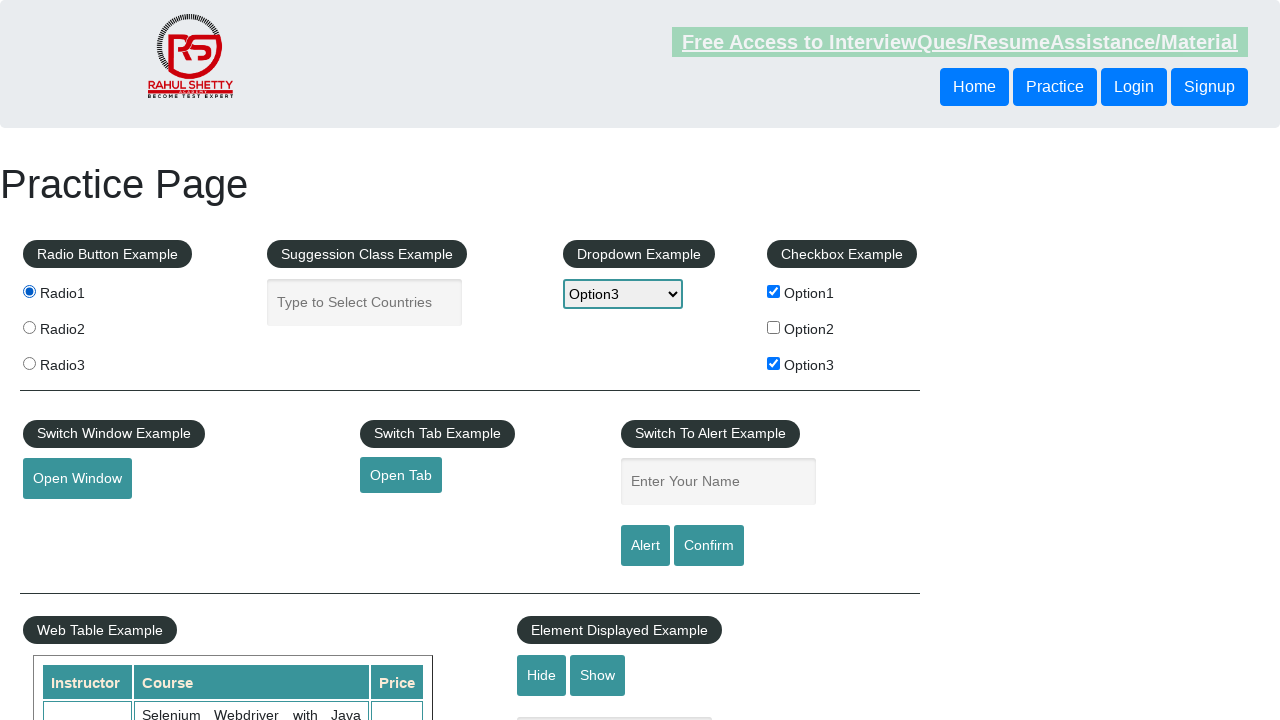

Clicked a radio button in sequence at (29, 327) on xpath=//input[@class='radioButton'] >> nth=1
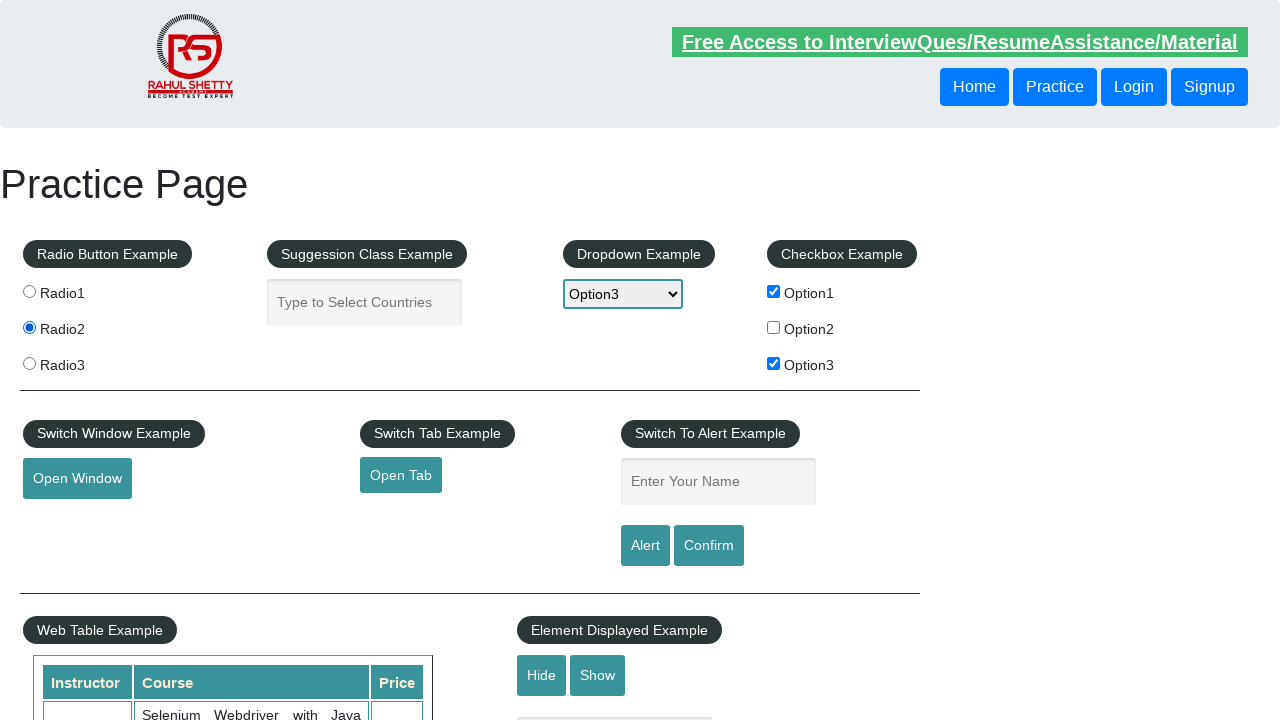

Clicked a radio button in sequence at (29, 363) on xpath=//input[@class='radioButton'] >> nth=2
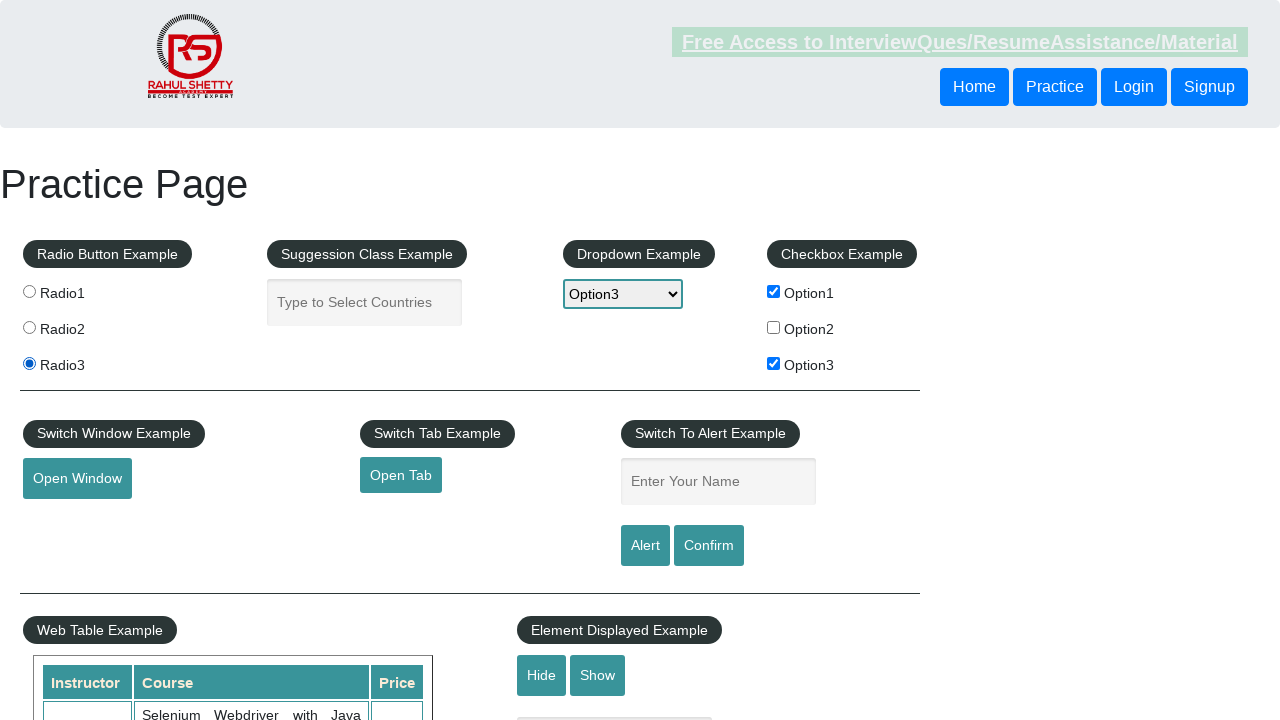

Clicked a checkbox in sequence at (774, 291) on xpath=//fieldset//input[@type='checkbox'] >> nth=0
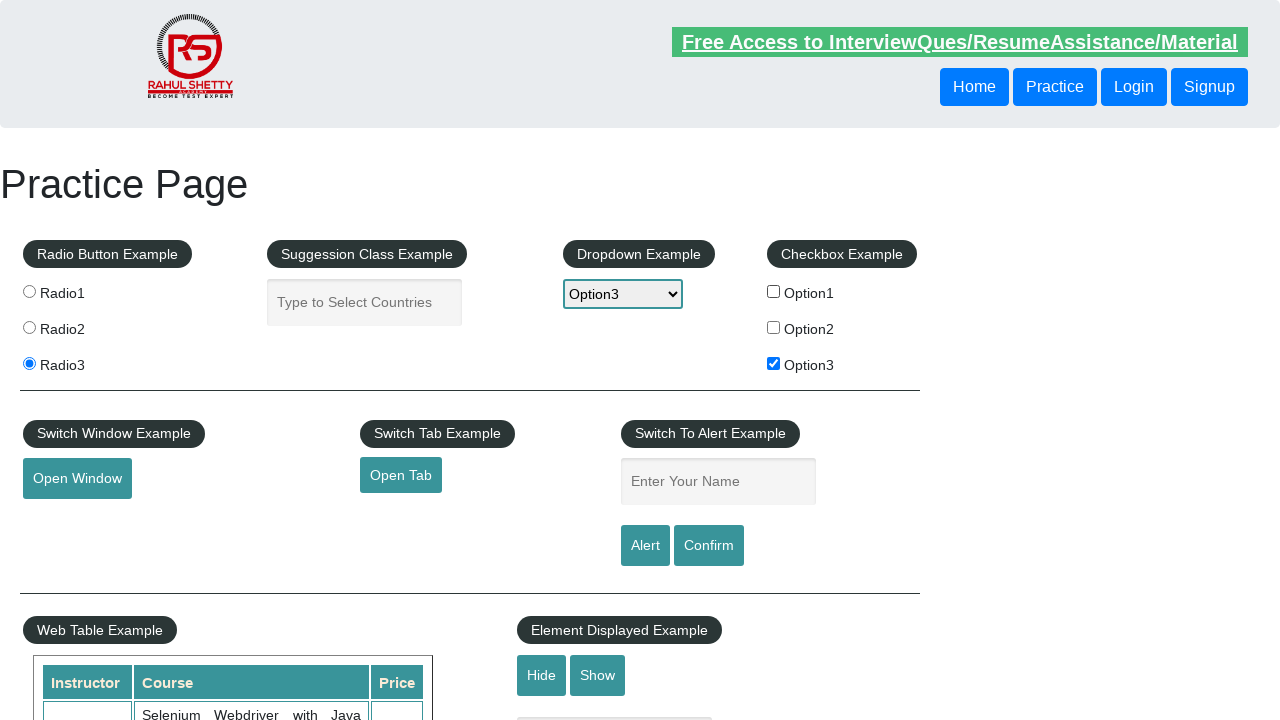

Clicked a checkbox in sequence at (774, 327) on xpath=//fieldset//input[@type='checkbox'] >> nth=1
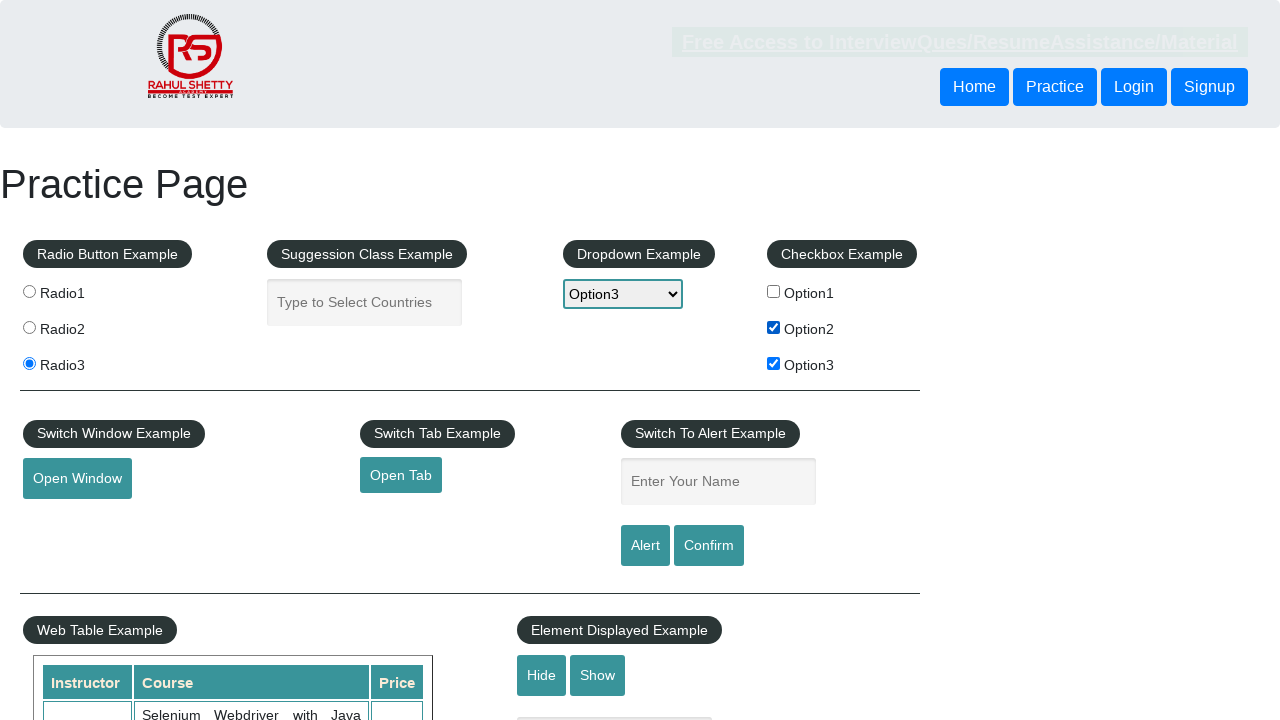

Clicked a checkbox in sequence at (774, 363) on xpath=//fieldset//input[@type='checkbox'] >> nth=2
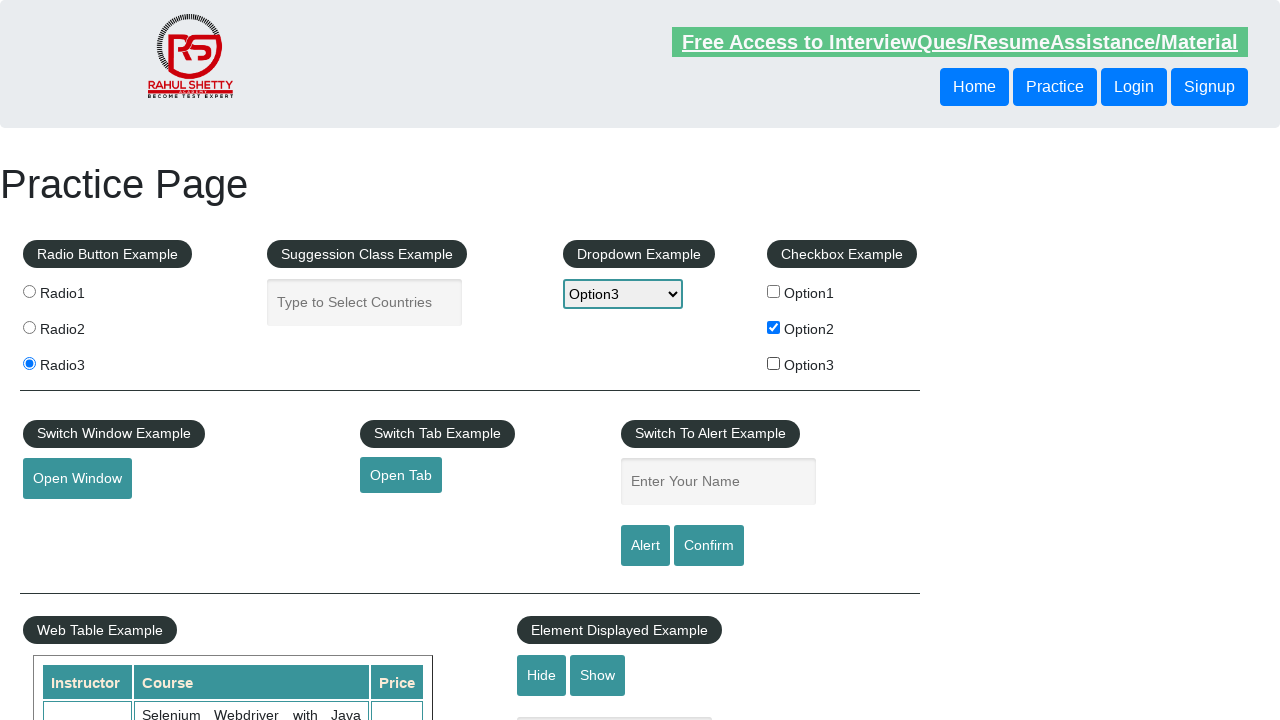

Waited 5 seconds for final processing
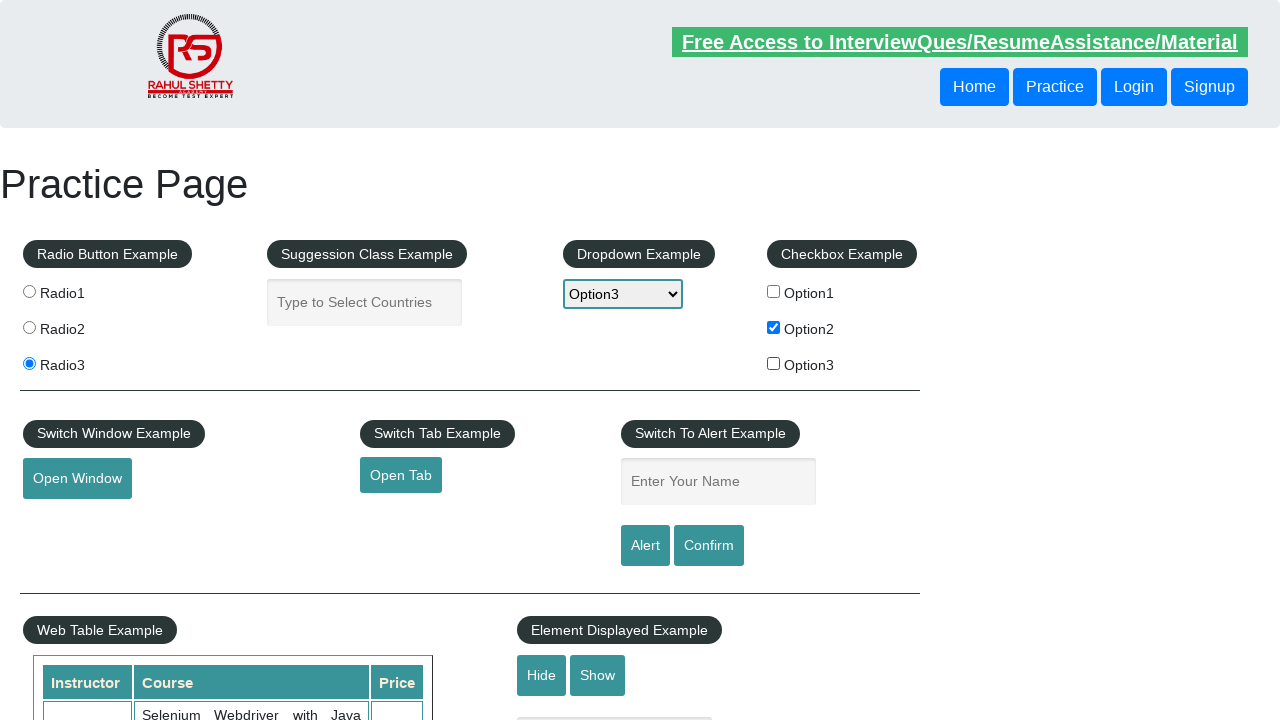

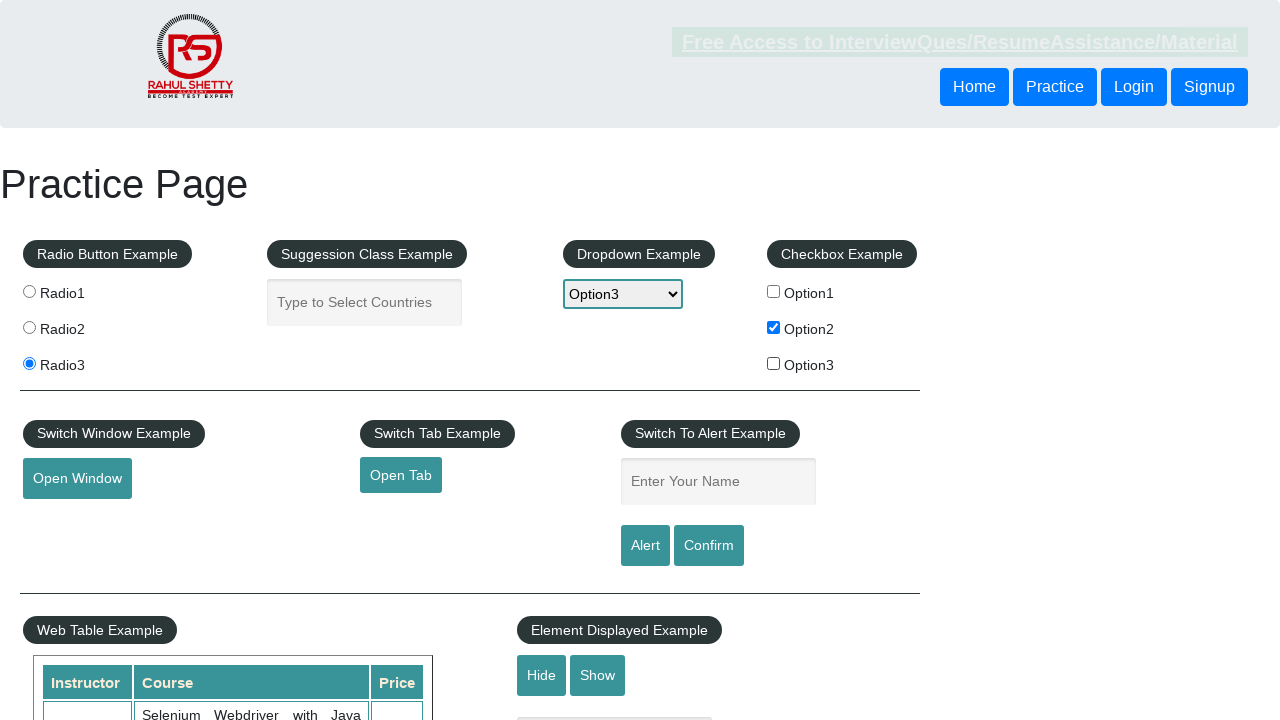